Tests handling a JavaScript prompt alert by clicking a button that triggers a prompt dialog and accepting it with input text

Starting URL: https://practice.cydeo.com/javascript_alerts

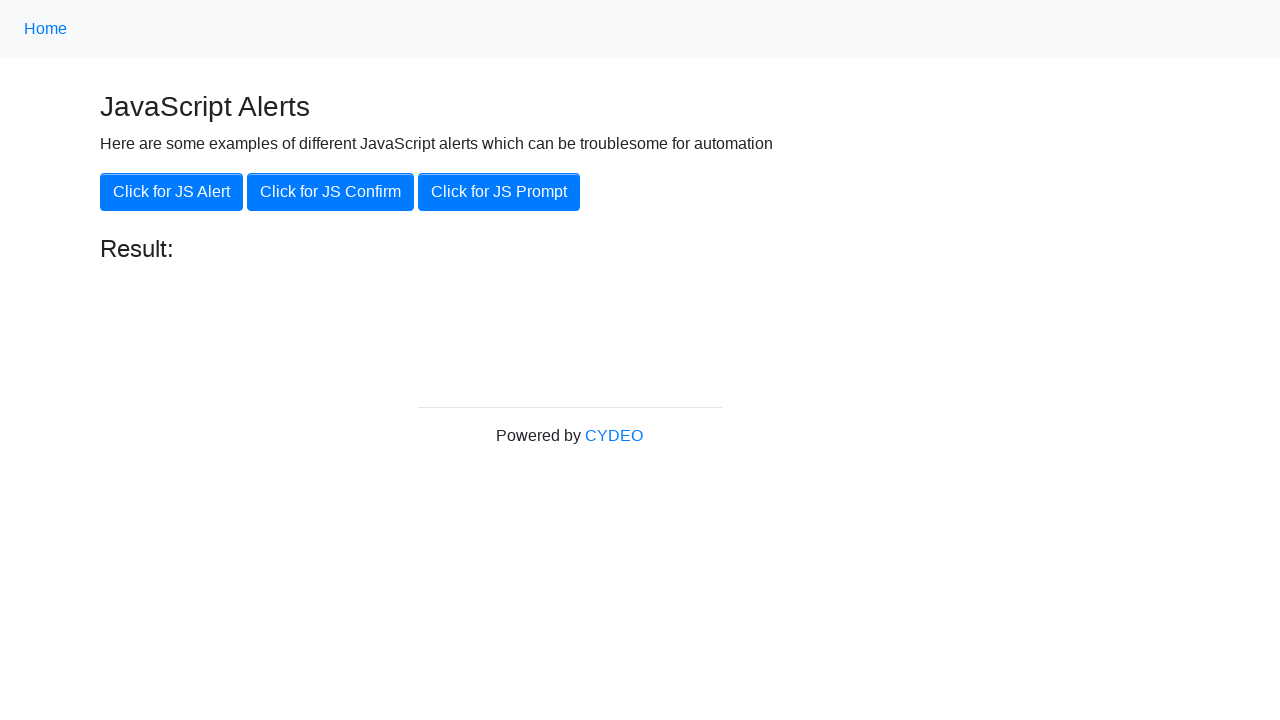

Set up dialog handler to accept prompt with input text 'CYDEO'
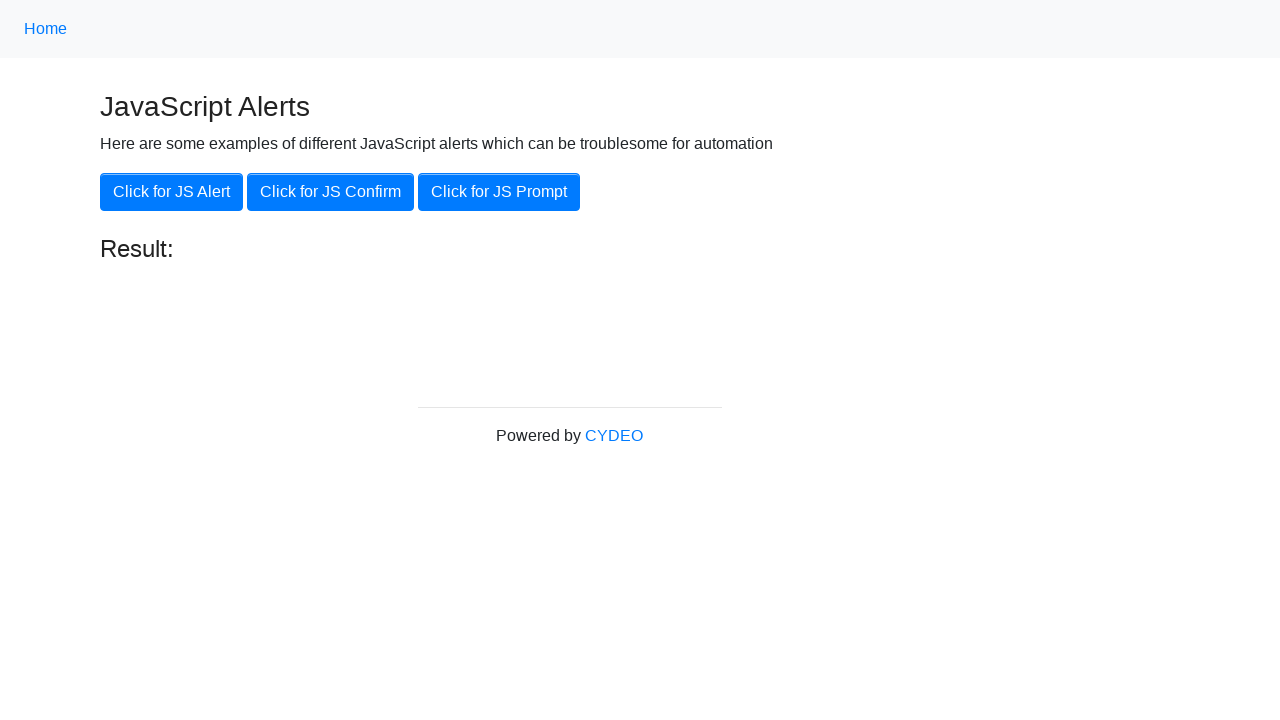

Clicked button to trigger JavaScript prompt dialog at (499, 192) on xpath=//button[@onclick='jsPrompt()']
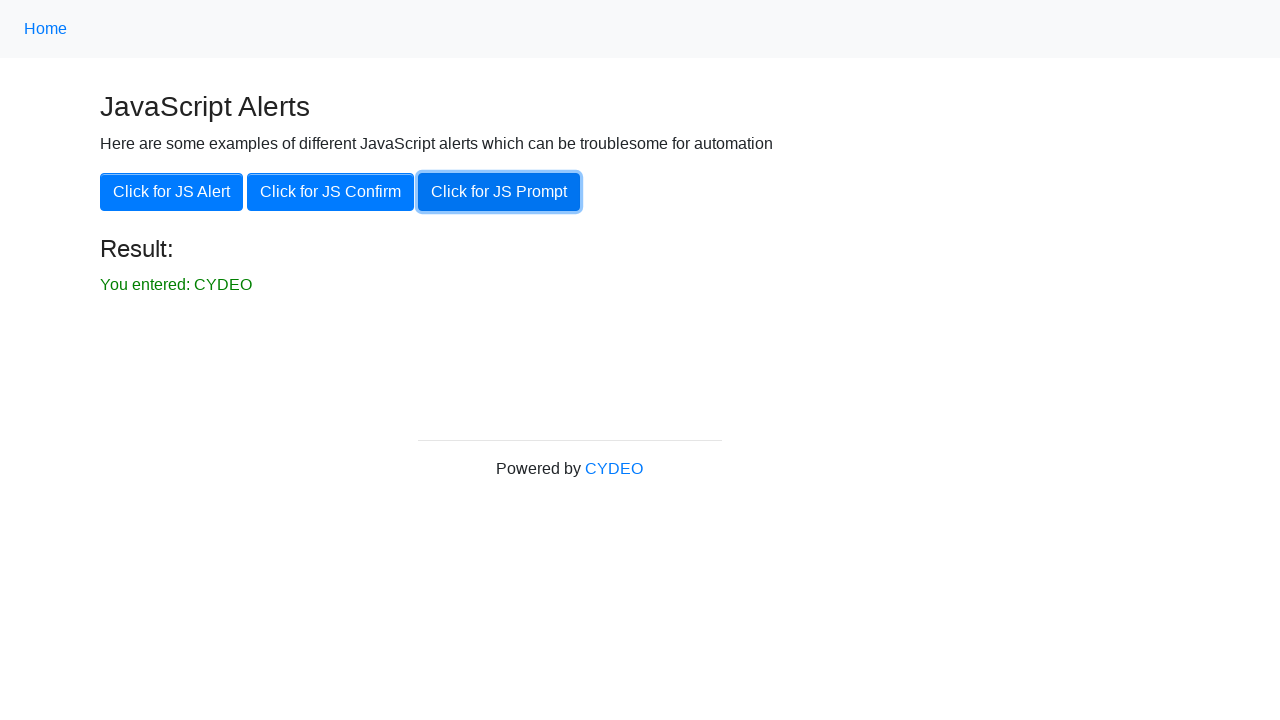

Prompt result displayed on page
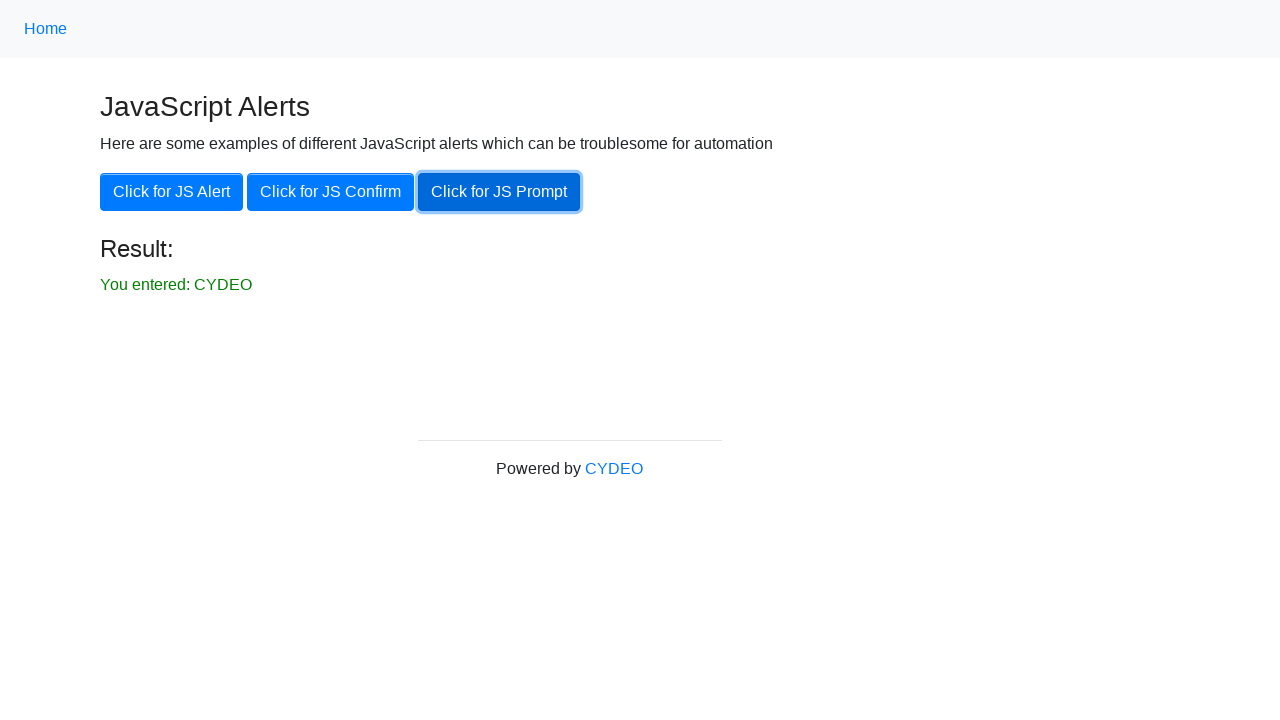

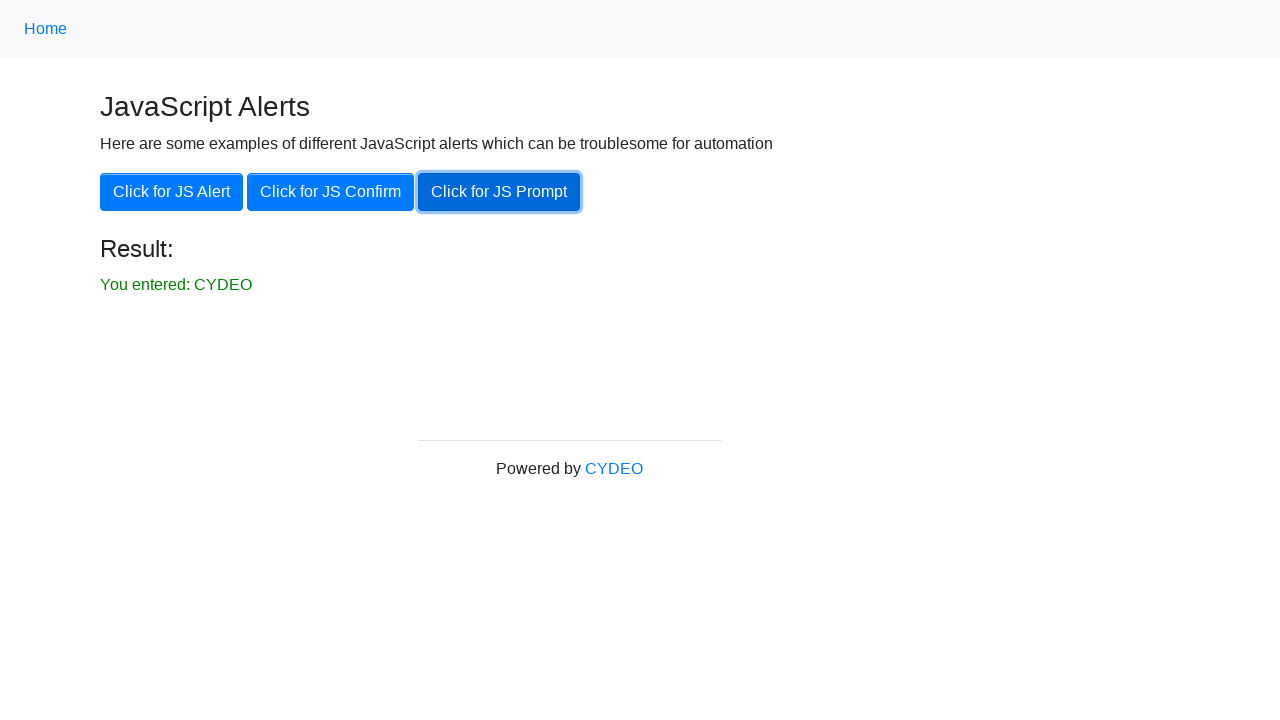